Tests flight search functionality by selecting departure and arrival locations, choosing a date, and submitting the search form

Starting URL: https://rahulshettyacademy.com/dropdownsPractise/

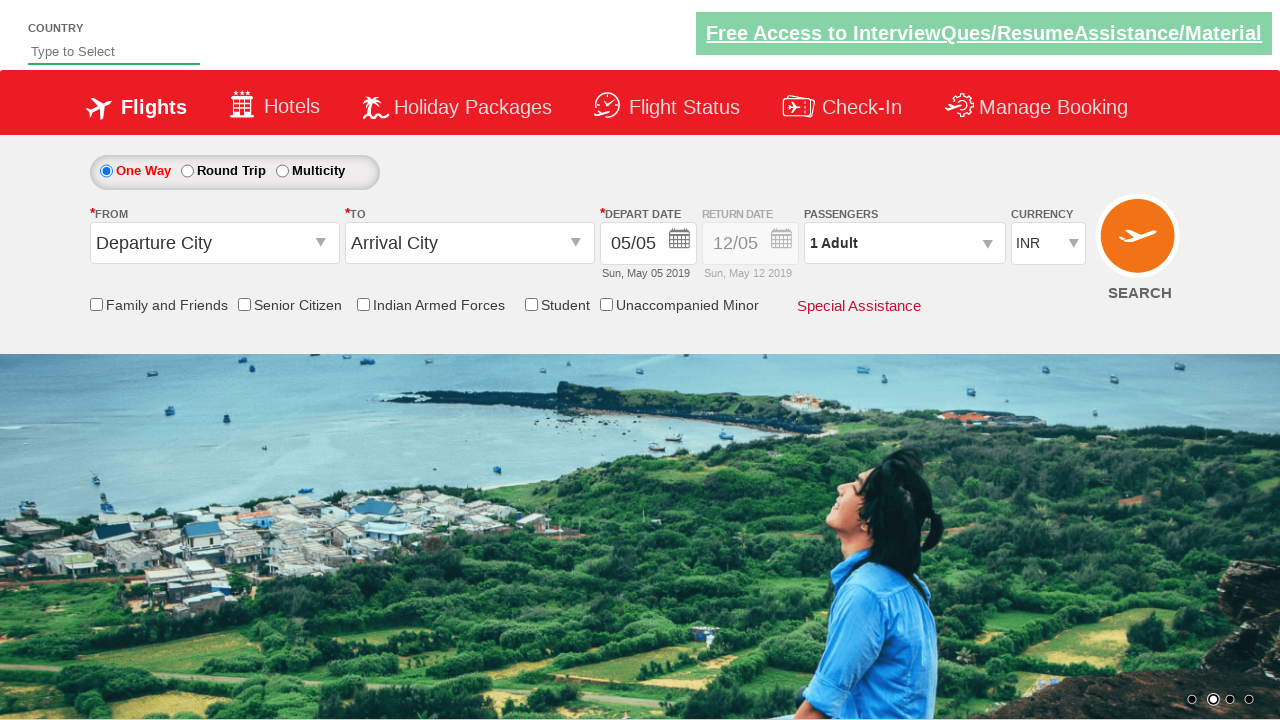

Clicked on departure field to open location dropdown at (214, 243) on input#ctl00_mainContent_ddl_originStation1_CTXT
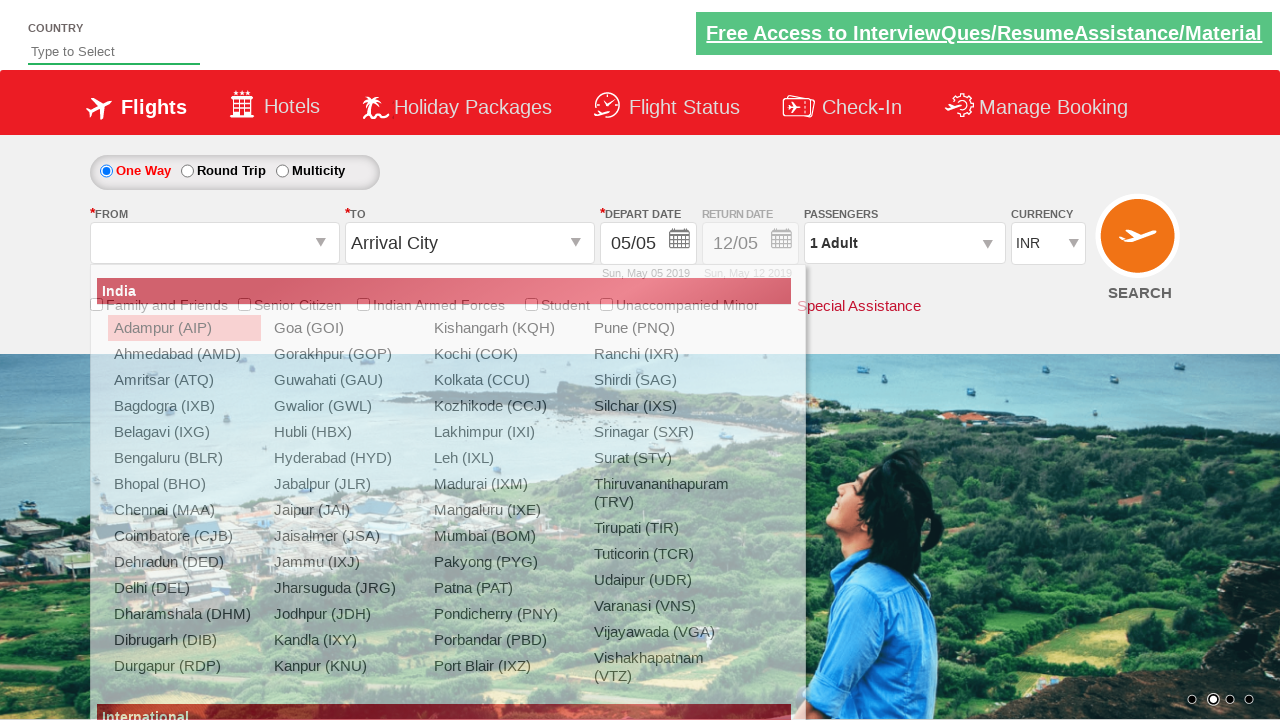

Selected departure location from dropdown at (184, 588) on xpath=//*[@id='dropdownGroup1']/div/ul[1]/li[11]/a
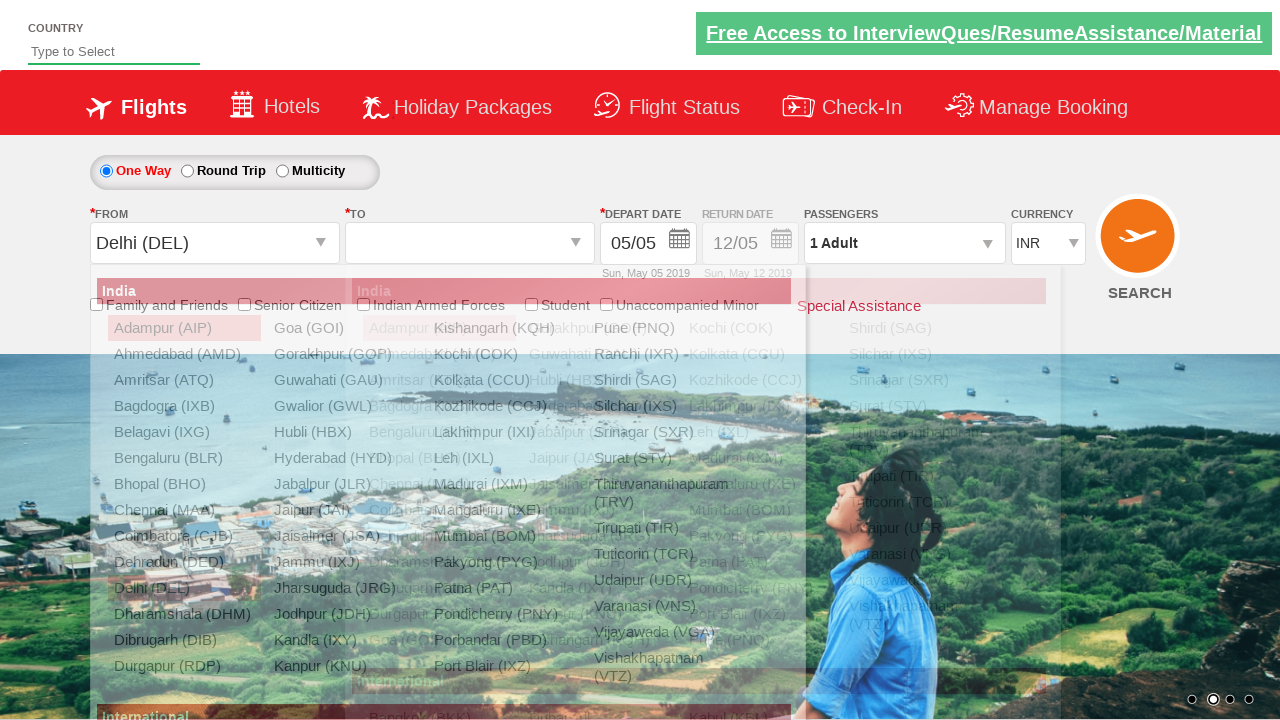

Clicked on arrival field to open location dropdown at (470, 243) on input#ctl00_mainContent_ddl_destinationStation1_CTXT
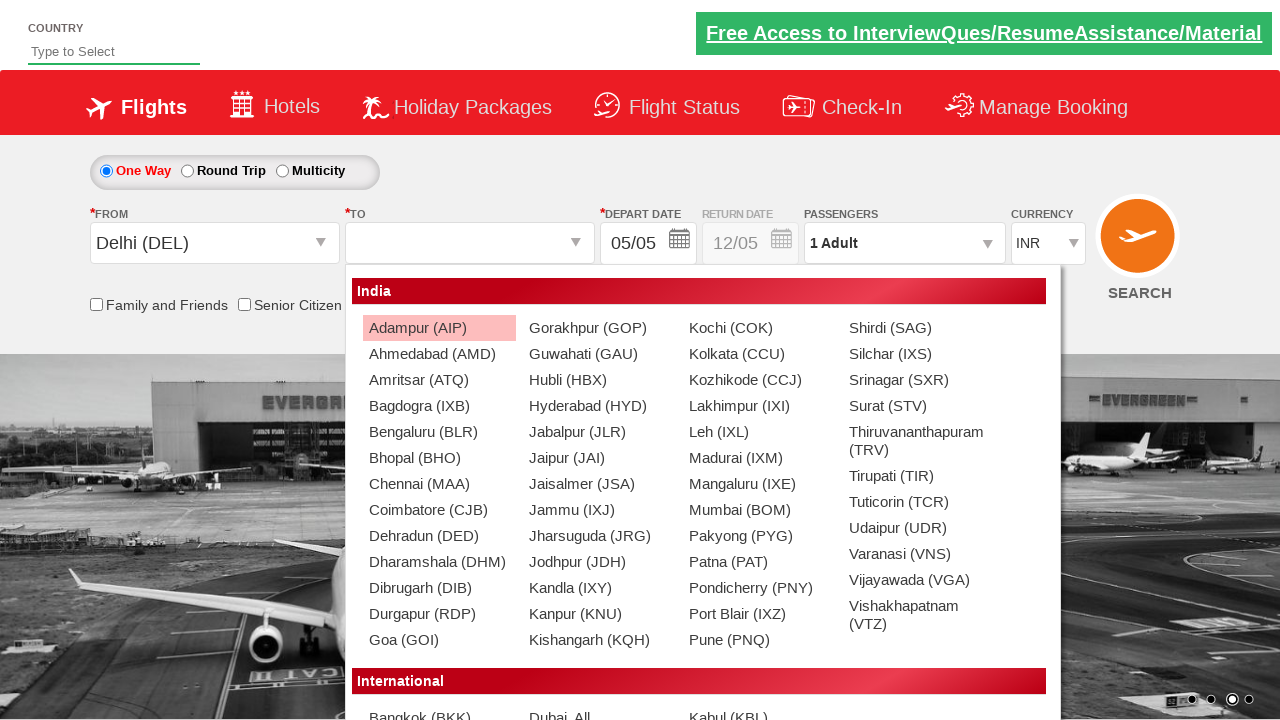

Selected arrival location from dropdown at (759, 510) on xpath=(//*[@id='dropdownGroup1']/div/ul[3]/li[8]/a)[2]
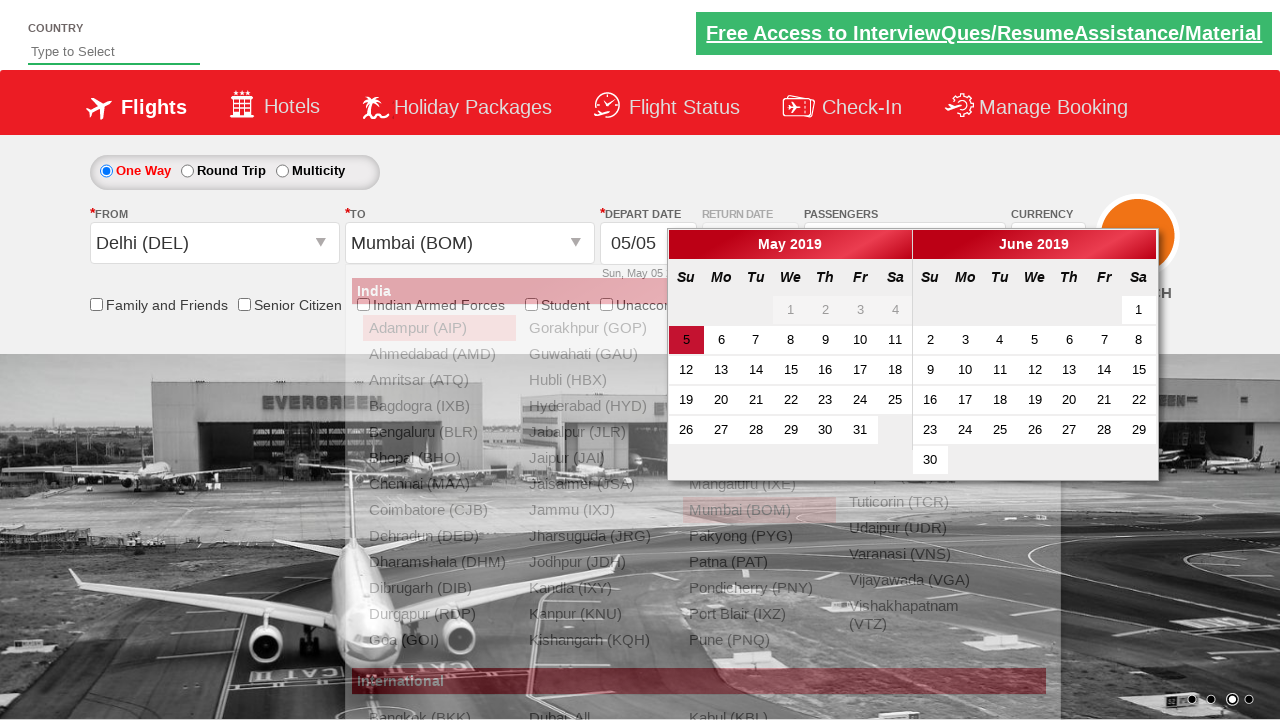

Selected travel date from calendar picker at (825, 430) on xpath=//*[@id='ui-datepicker-div']/div[1]/table/tbody/tr[5]/td[5]/a
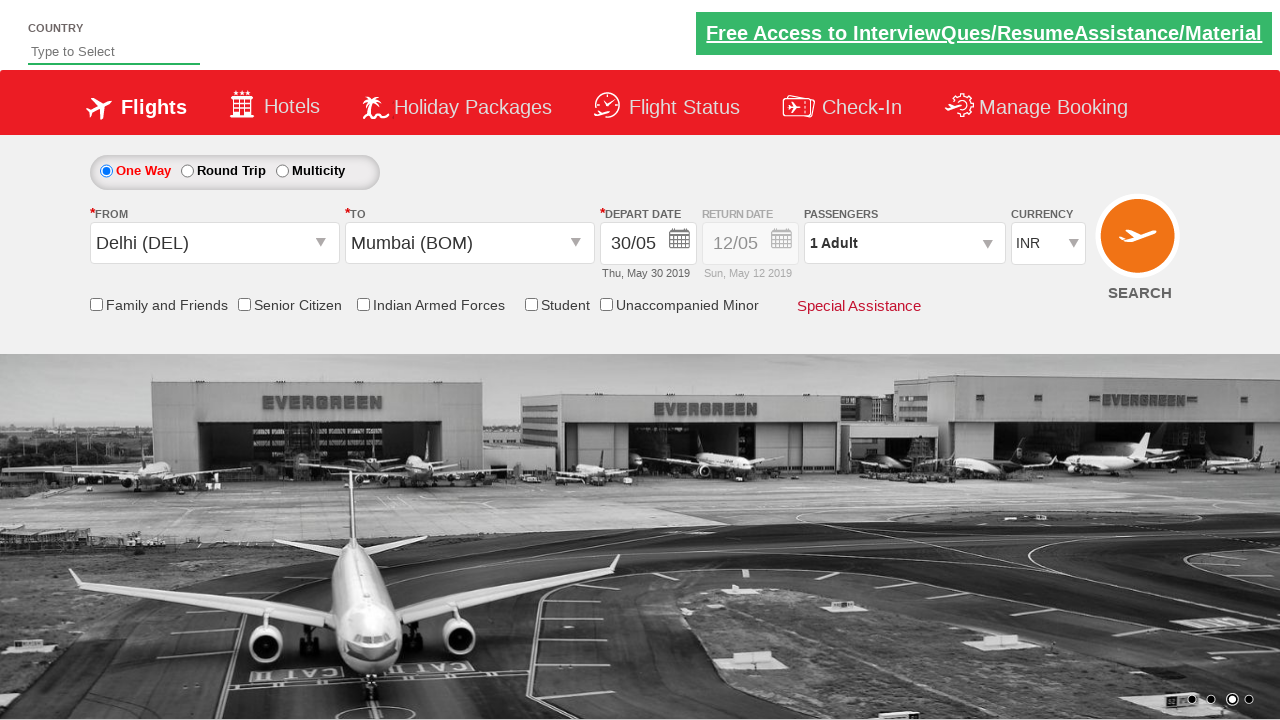

Clicked search button to submit flight search form at (1140, 245) on xpath=(//*[@id='ctl00_mainContent_btn_FindFlights'])[1]
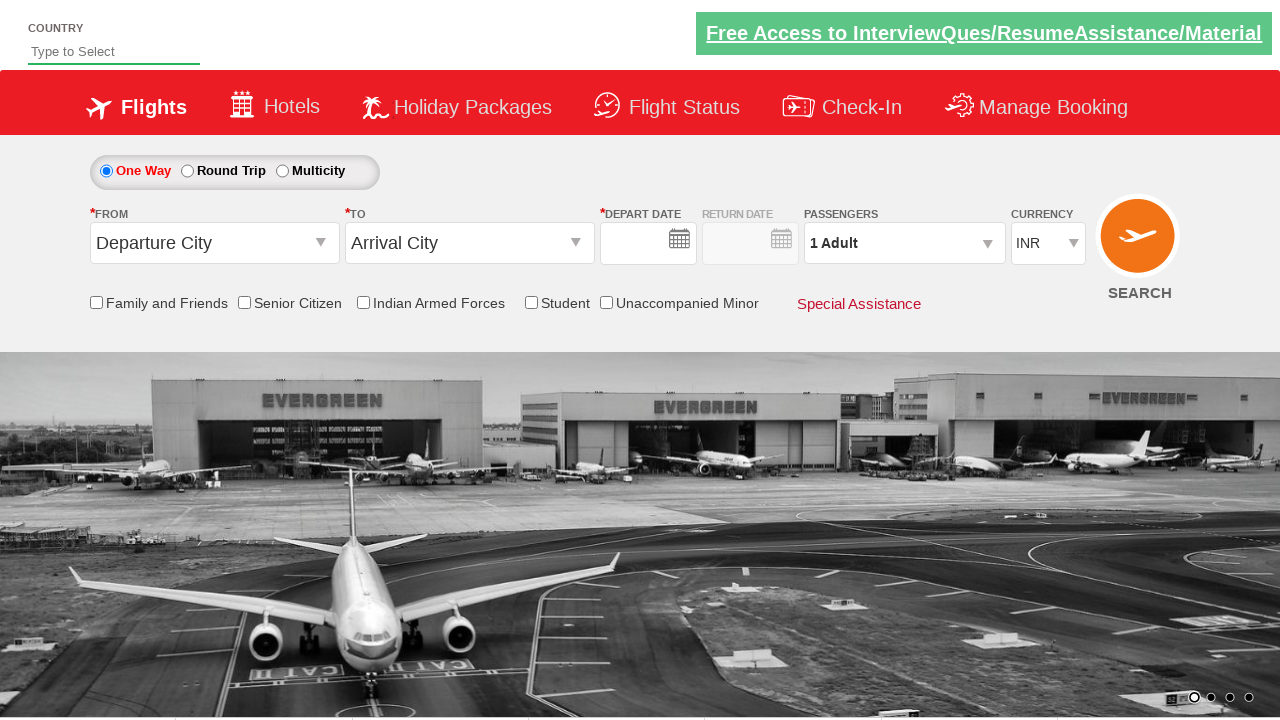

Waited for flight search results to load
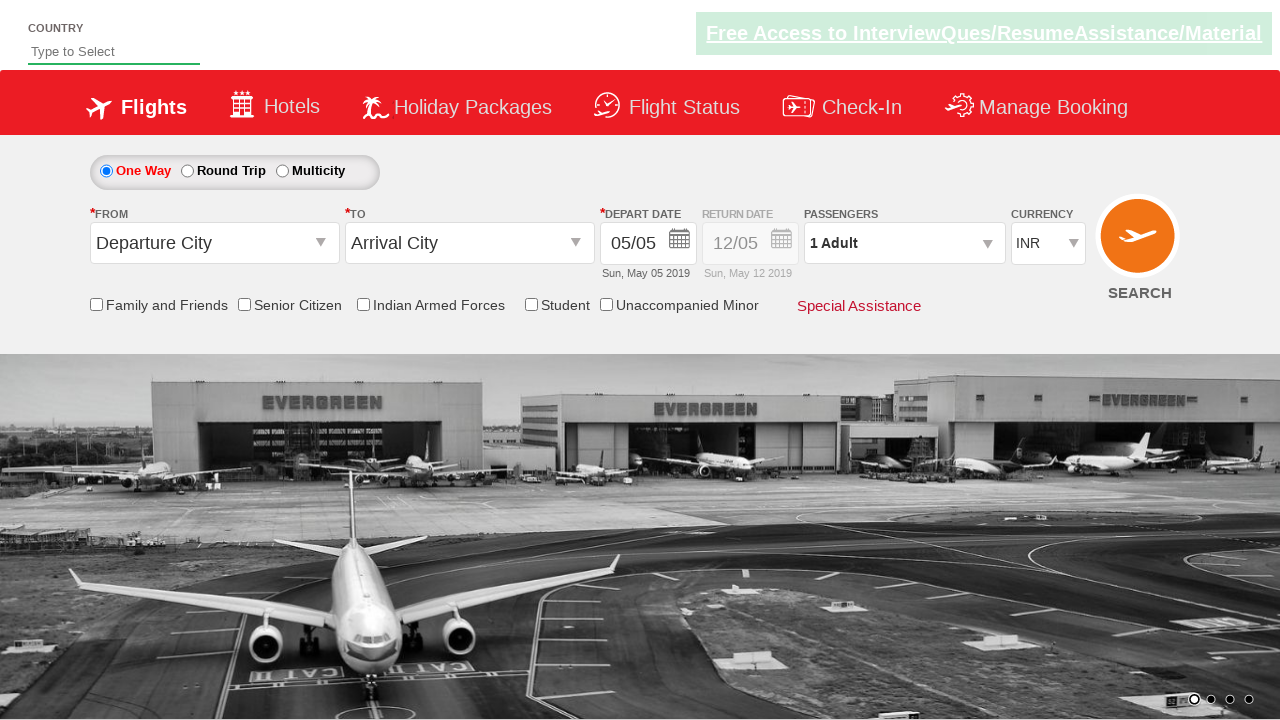

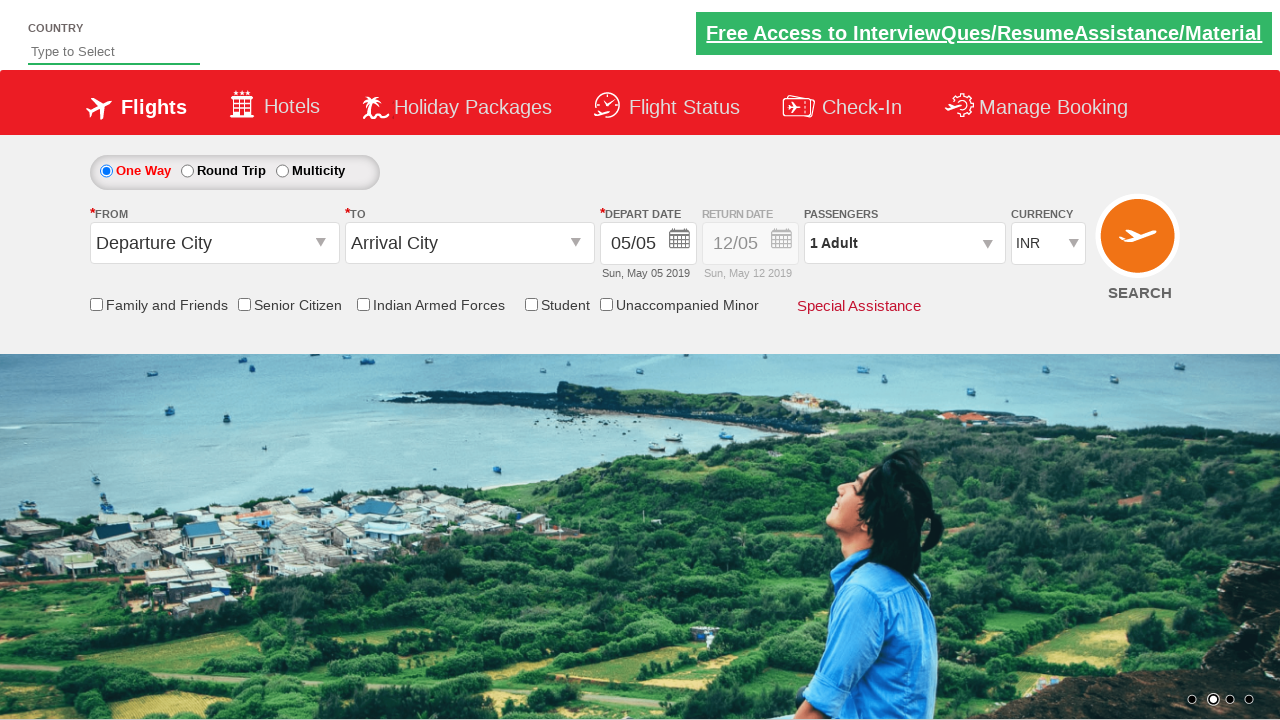